Tests a sign-up or registration form by filling in first name, last name, and email fields, then submitting the form

Starting URL: https://secure-retreat-92358.herokuapp.com

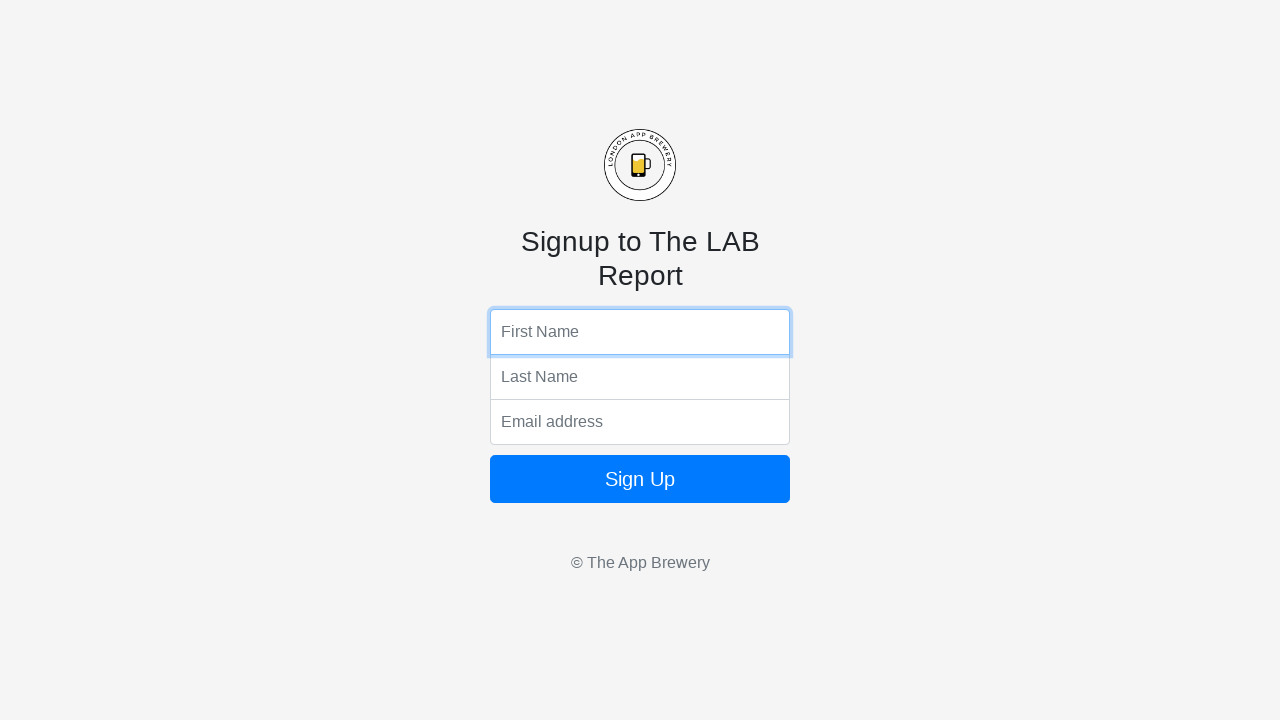

Filled first name field with 'Szymon' on input[name='fName']
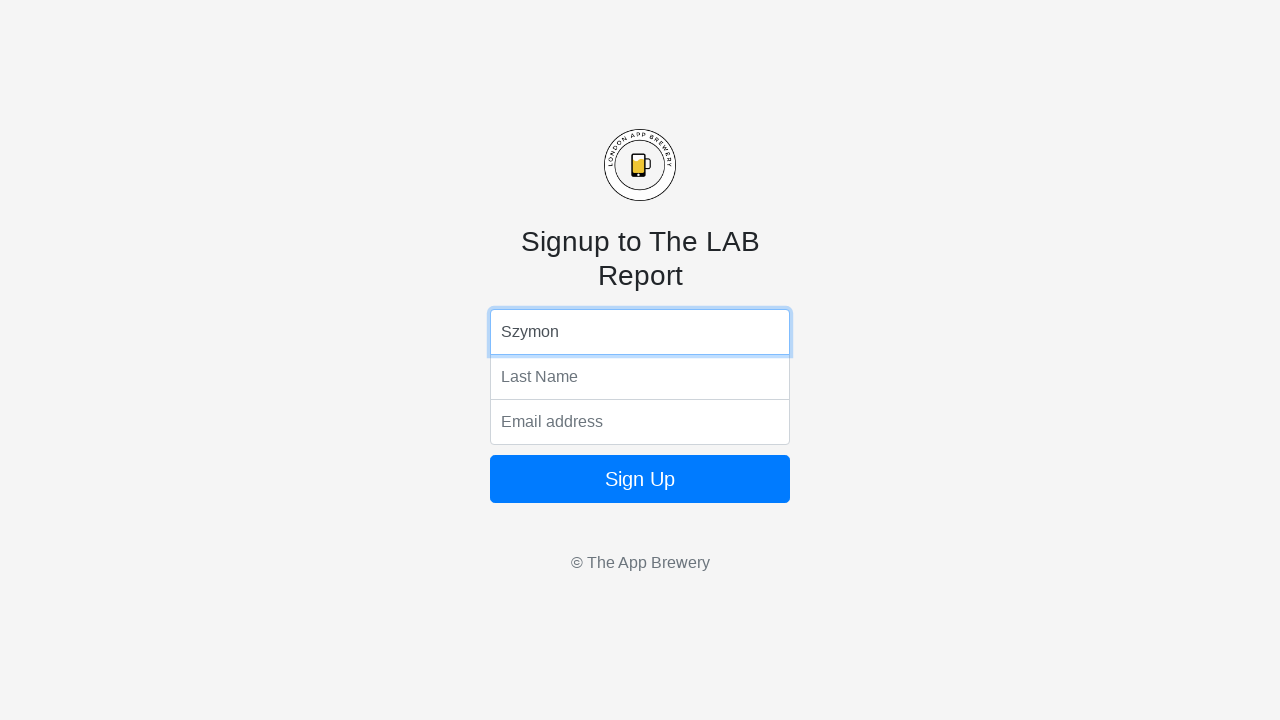

Filled last name field with 'Rogala' on input[name='lName']
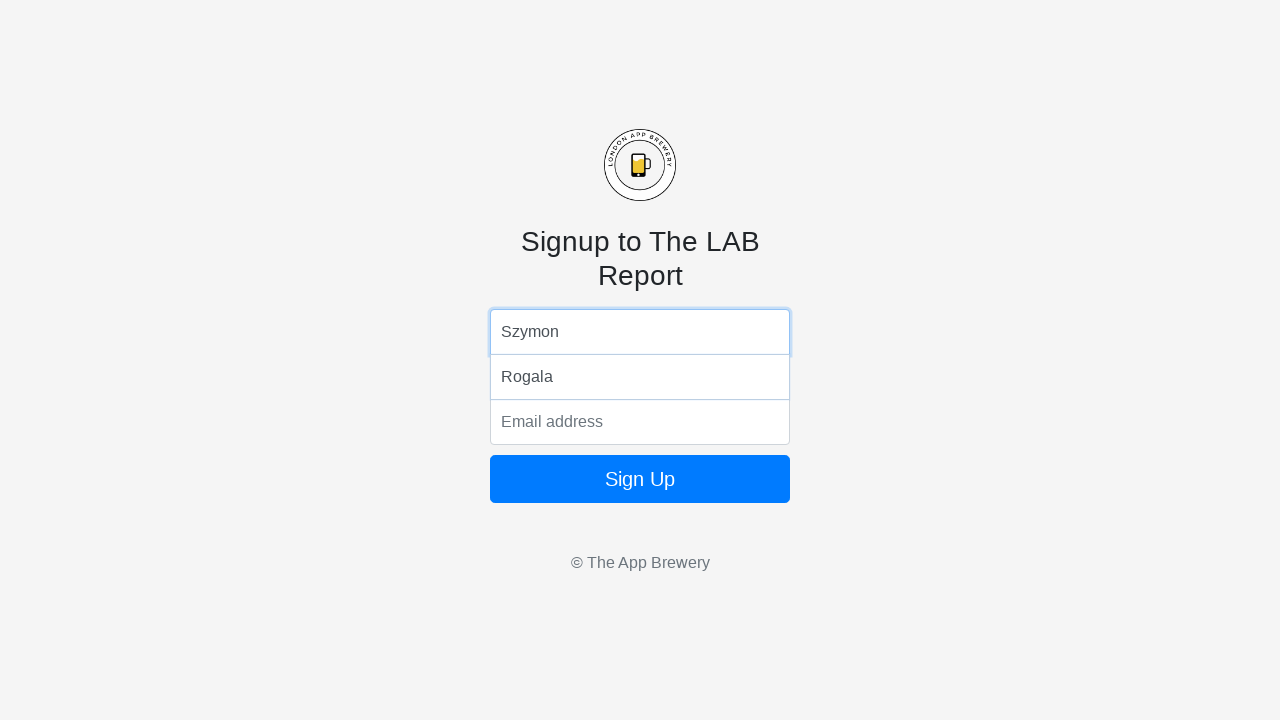

Filled email field with 'Test123@gmail.com' on input[name='email']
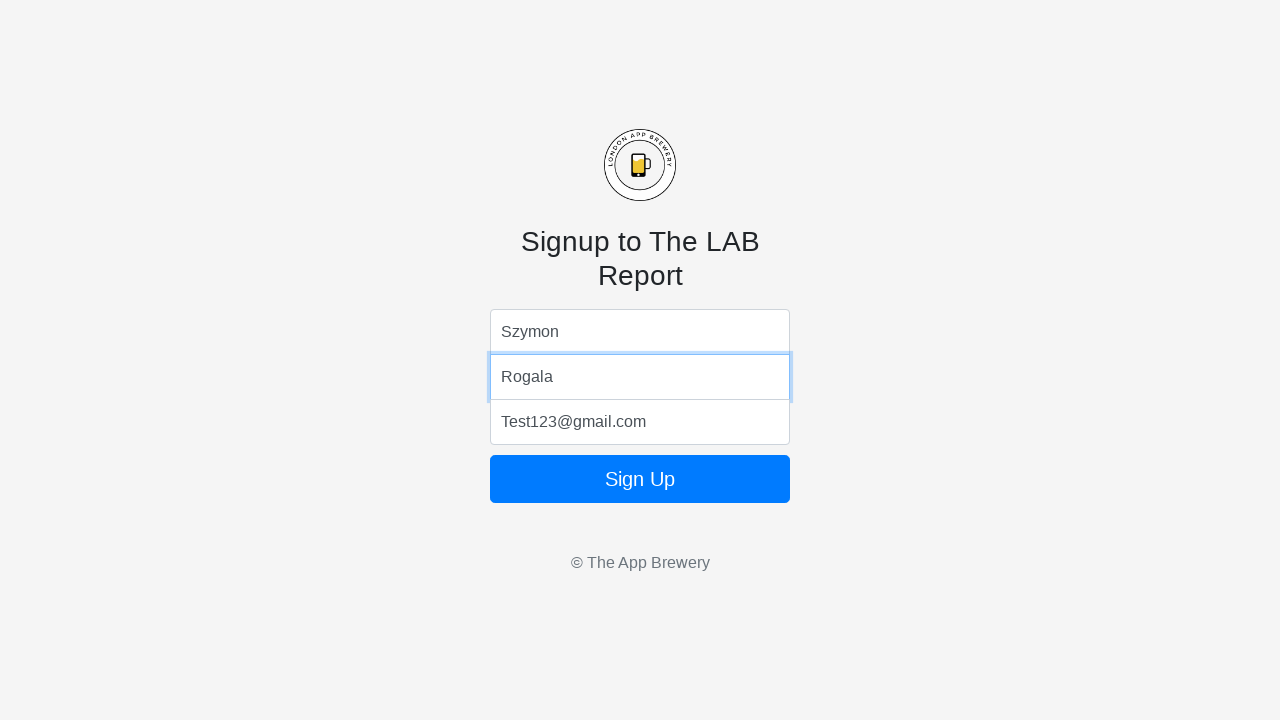

Clicked submit button to register the form at (640, 479) on form.form-signin button
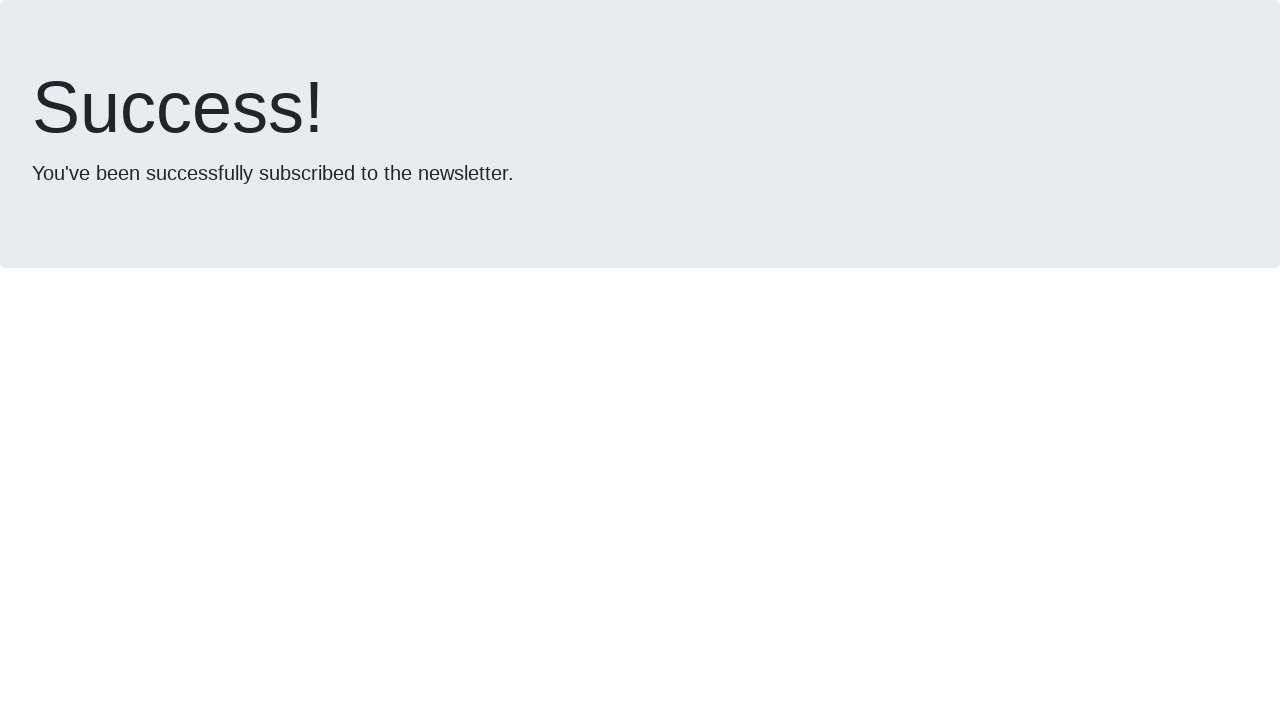

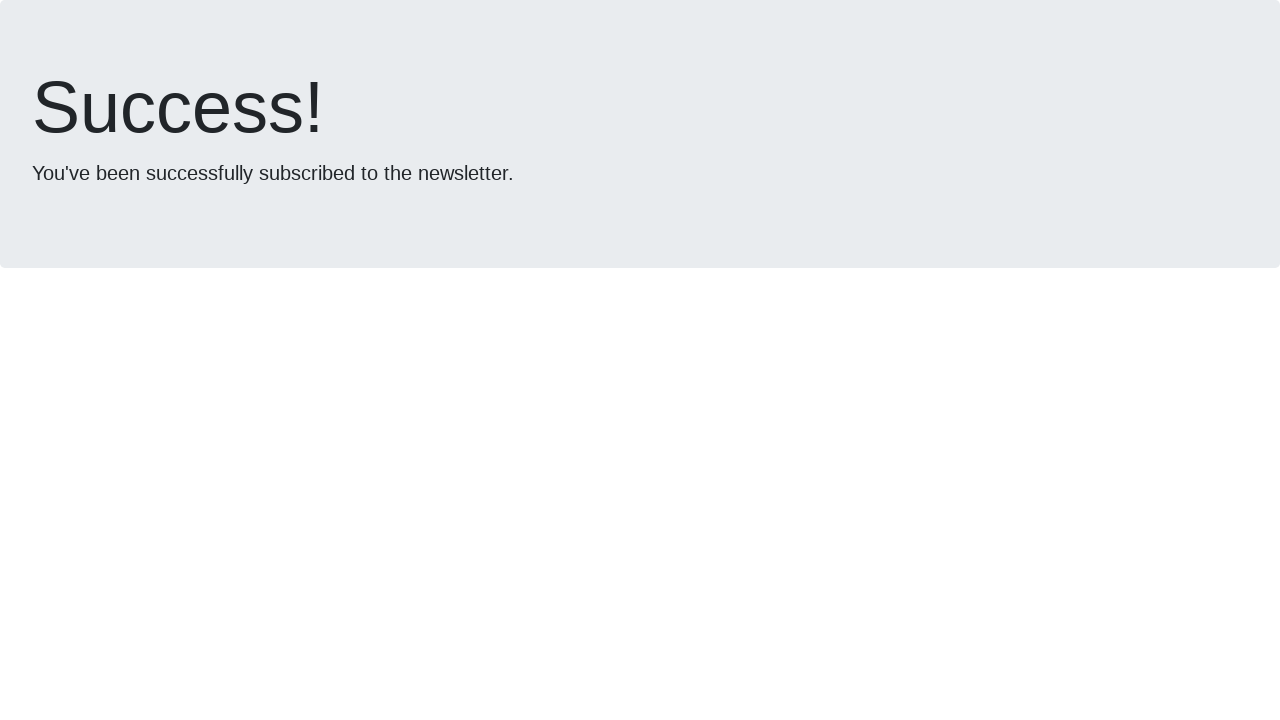